Tests scrolling an element into view by locating a specific link and using JavaScript to scroll it into the viewport

Starting URL: https://portaldev.cms.gov/portal/

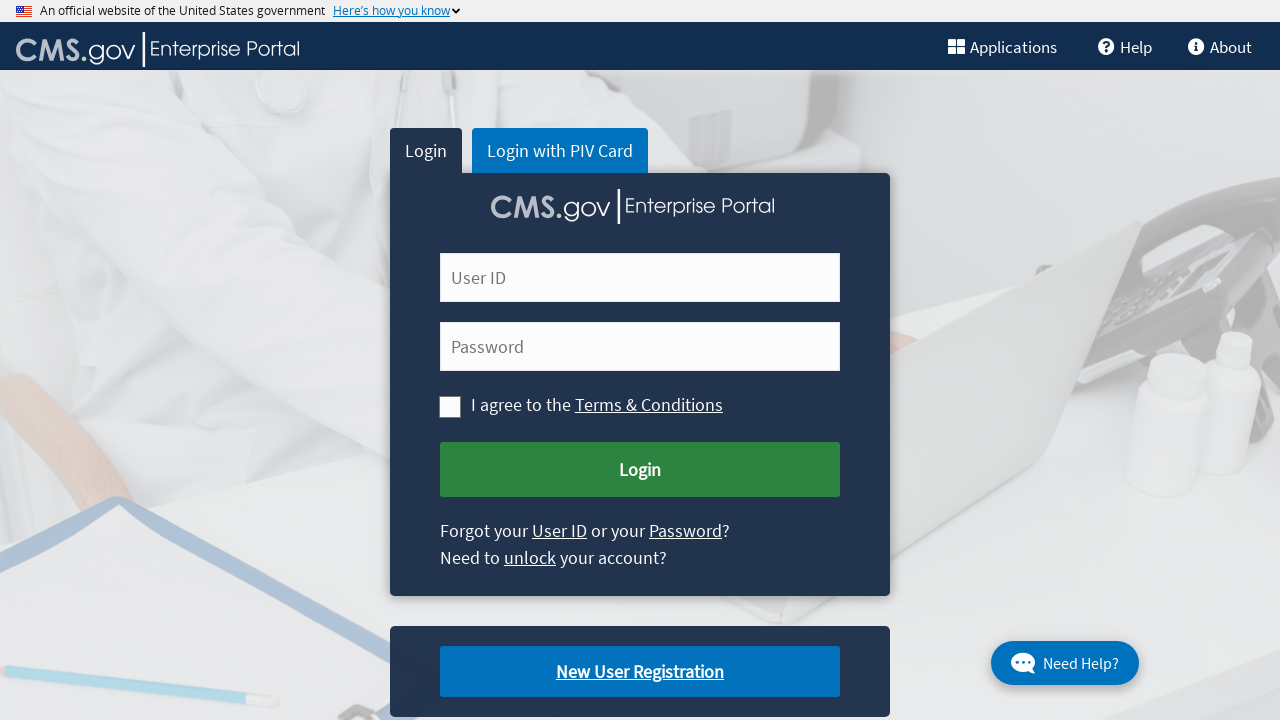

Waited for page to load (domcontentloaded)
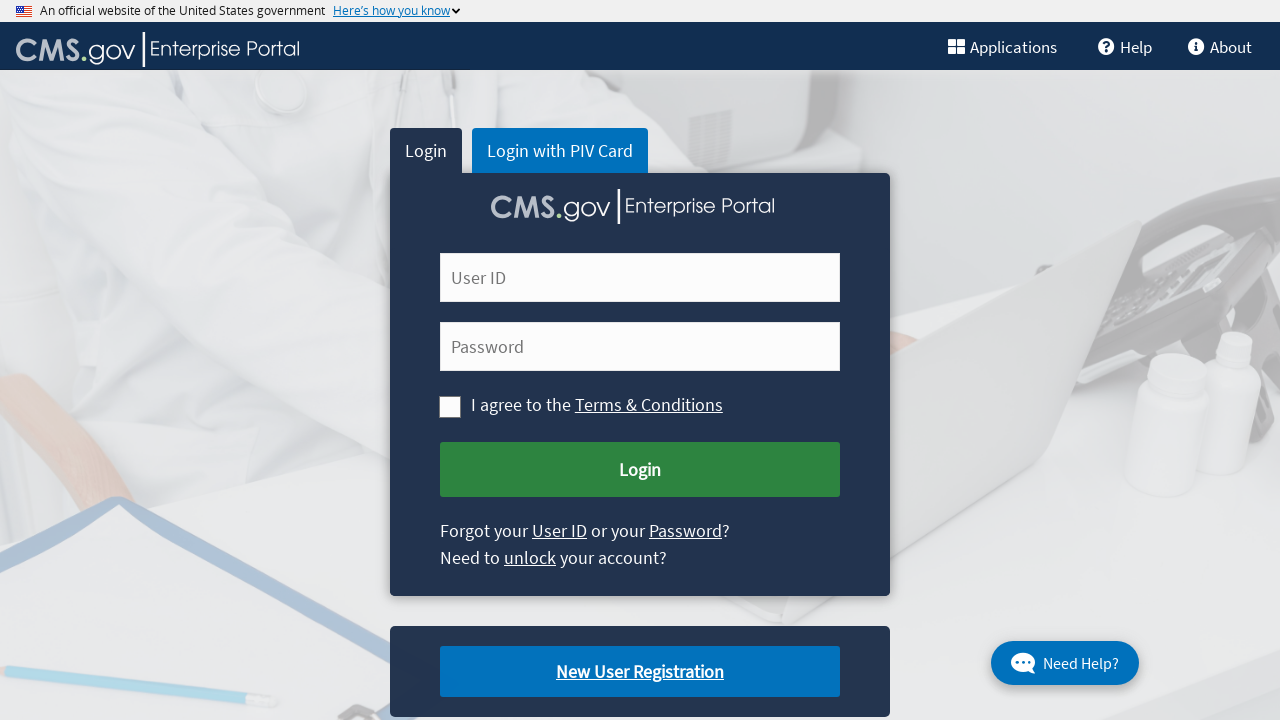

Located 'Learn more about Enterprise Portal' link
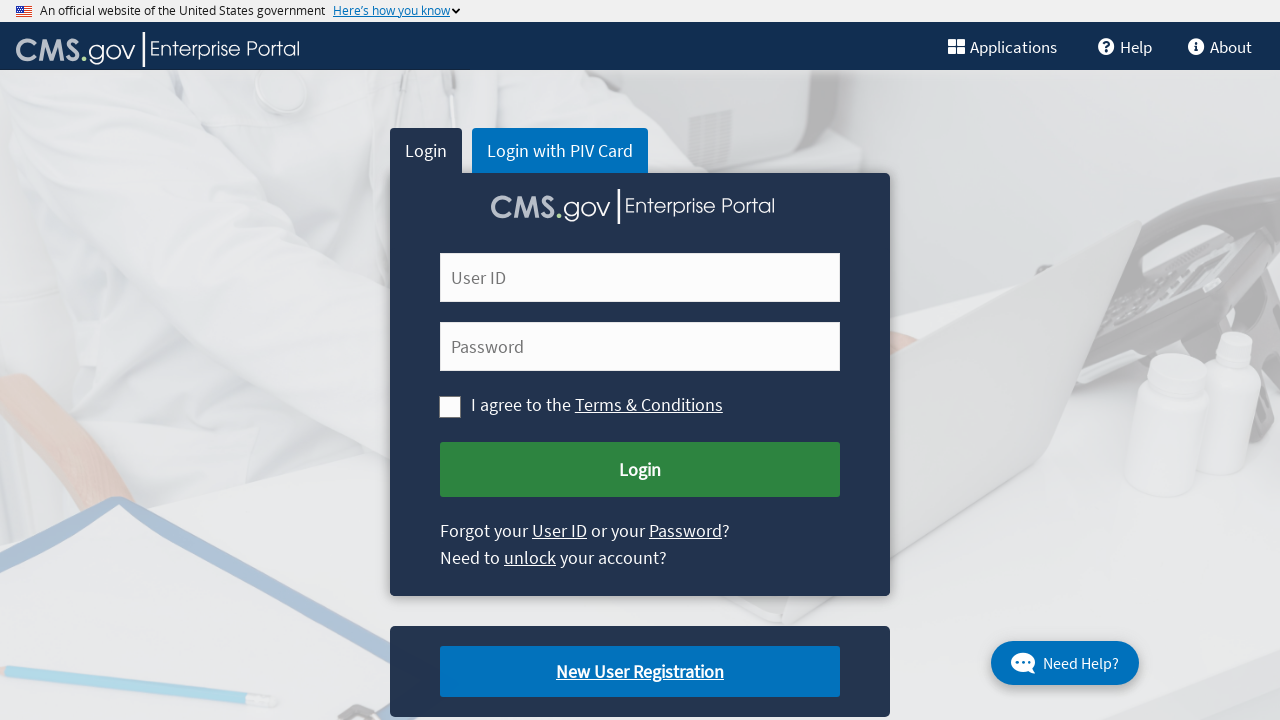

Scrolled 'Learn more about Enterprise Portal' link into view
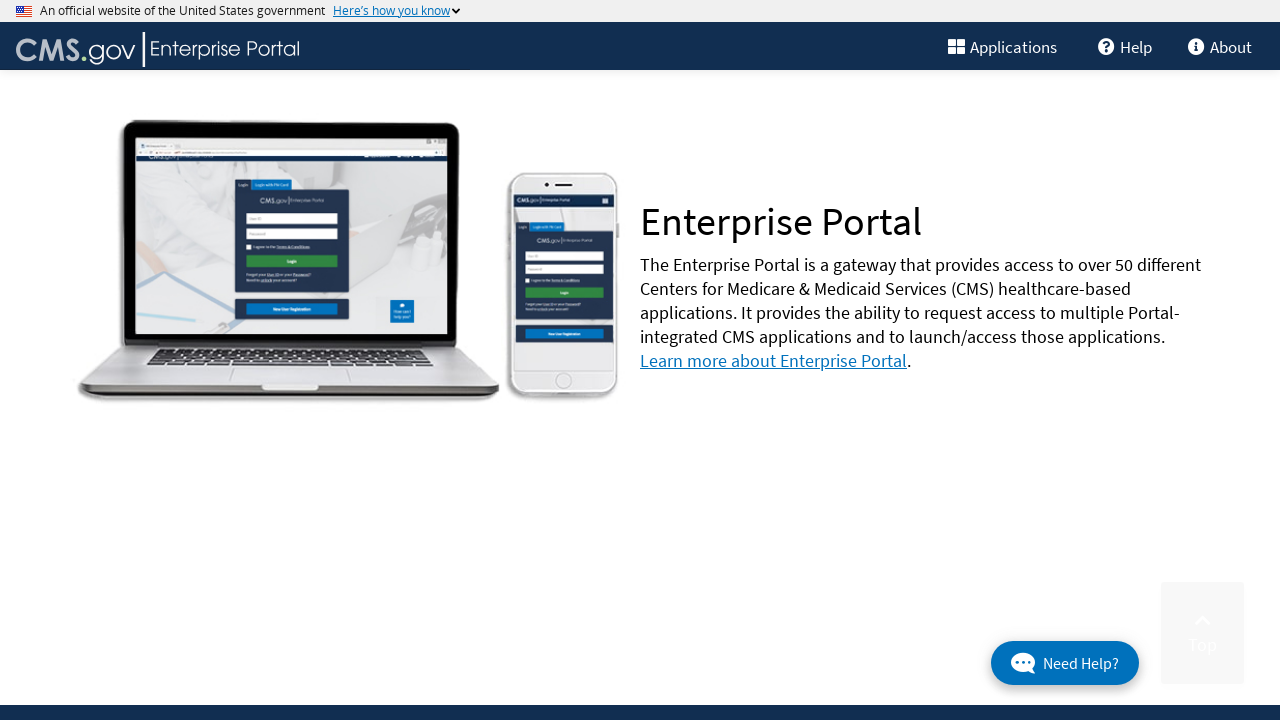

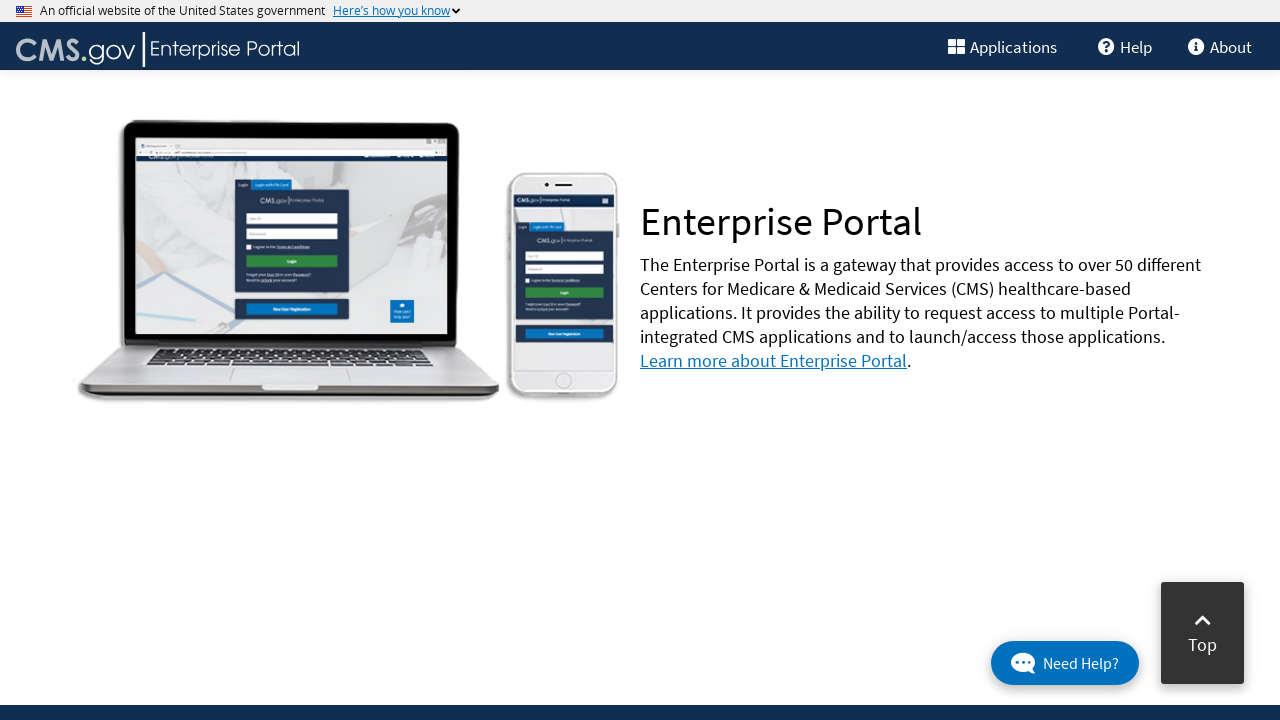